Verifies that the search input field has the name attribute 'searchword'

Starting URL: https://www.iffarroupilha.edu.br/

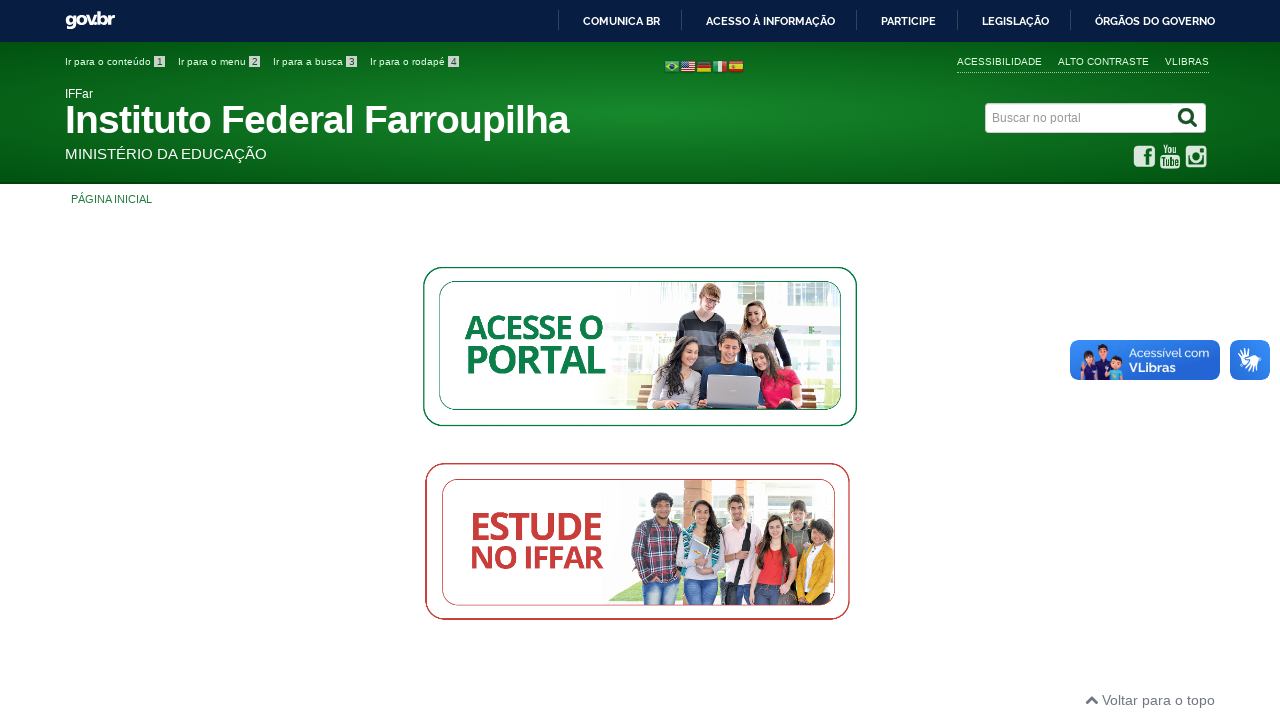

Navigated to https://www.iffarroupilha.edu.br/
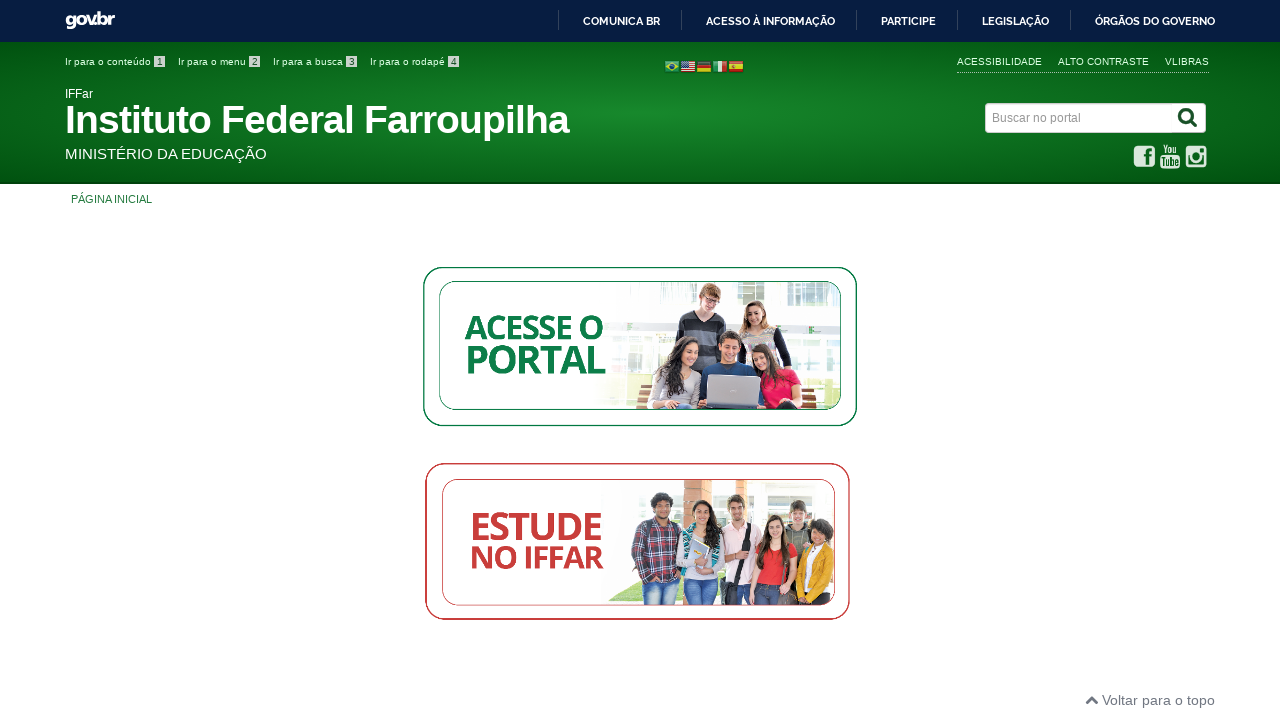

Located search input field with type='text'
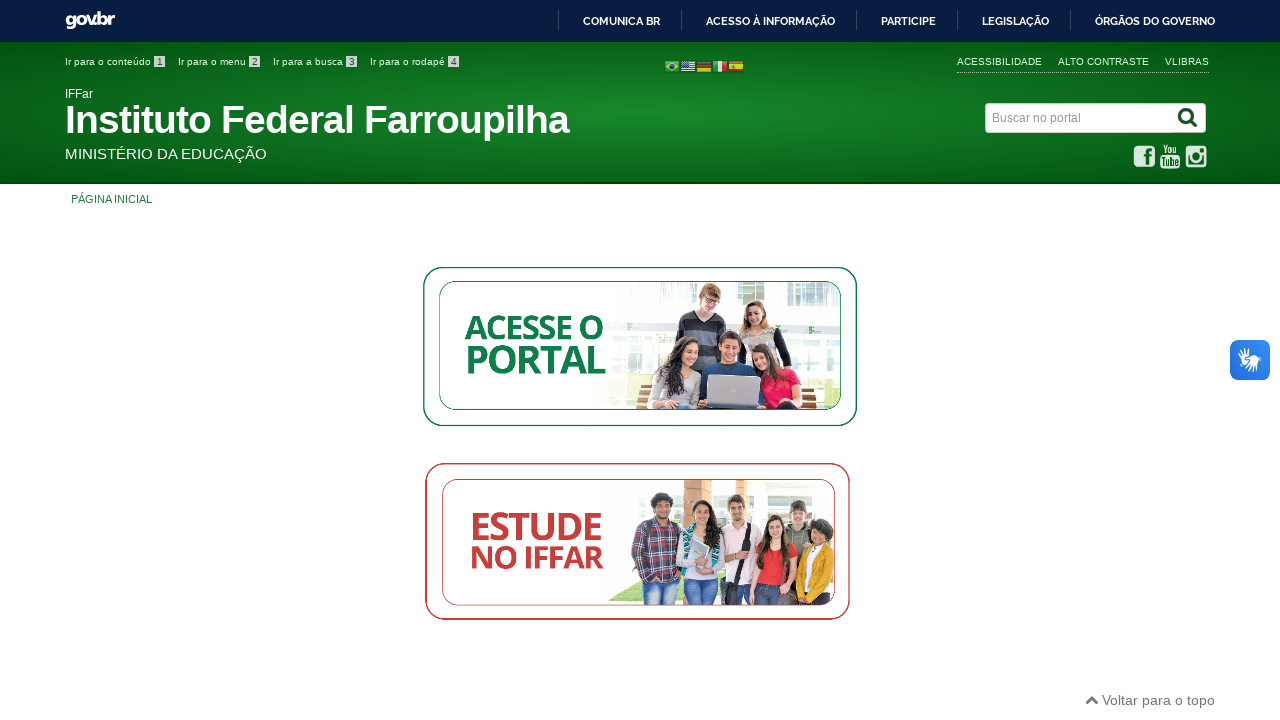

Verified search input field has name attribute 'searchword'
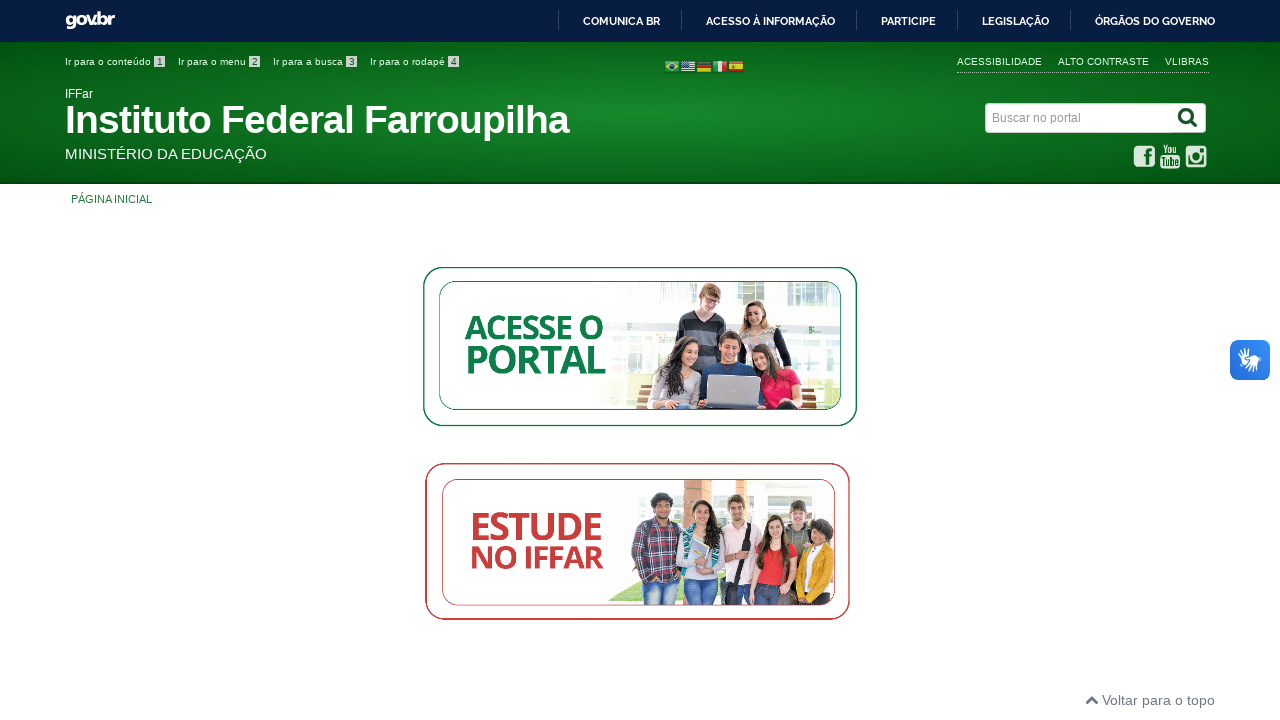

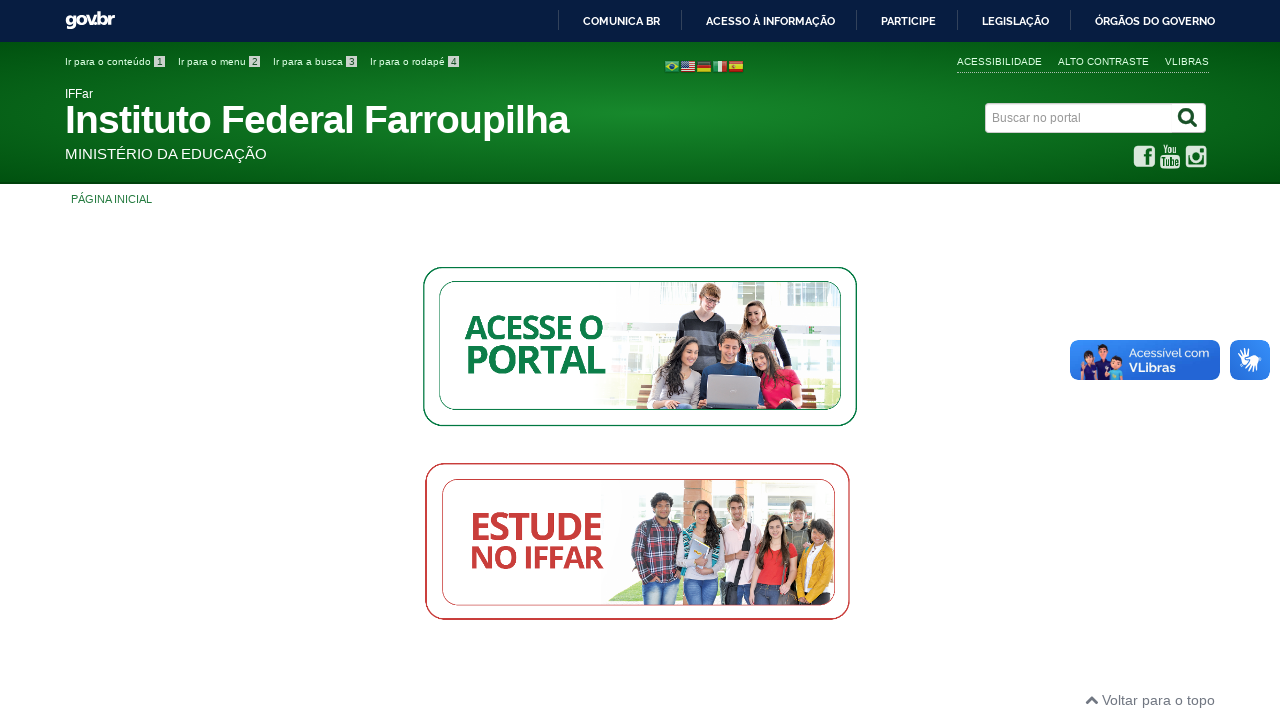